Tests the comment textarea functionality by entering a random text and verifying it was entered correctly

Starting URL: https://saucelabs.com/test/guinea-pig

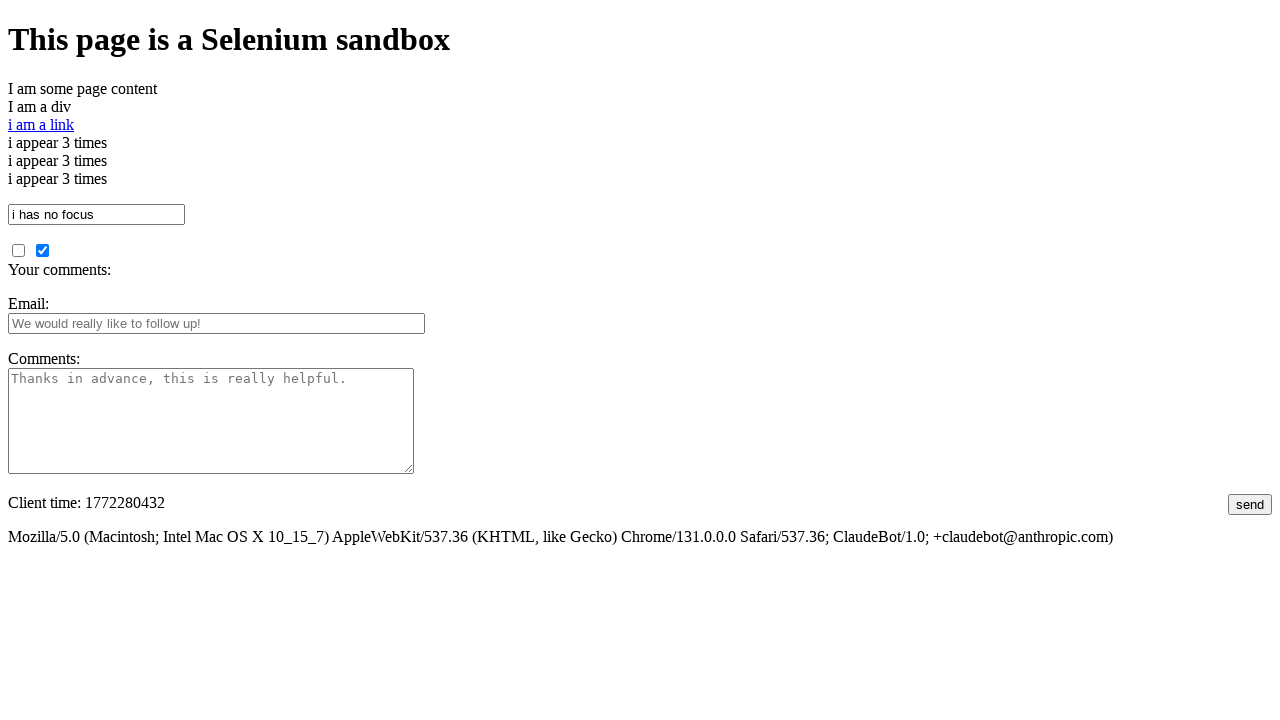

Filled comments textarea with test comment text on textarea#comments
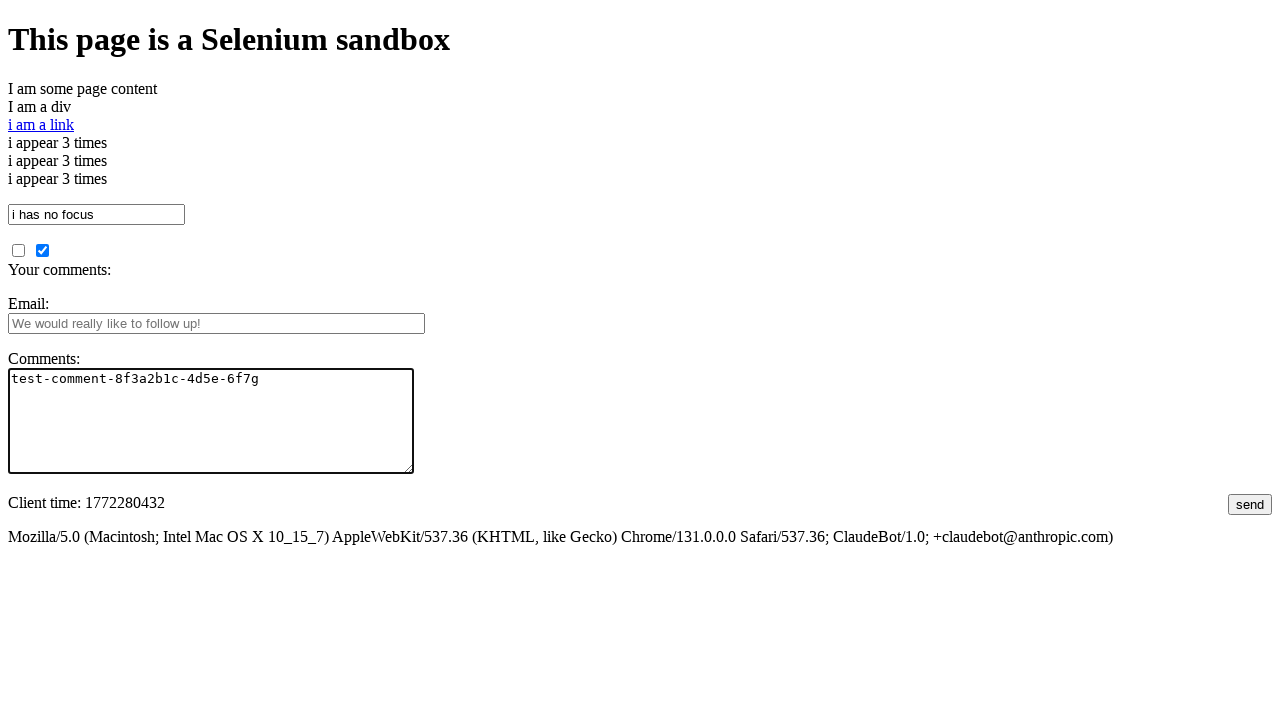

Retrieved comment value from textarea
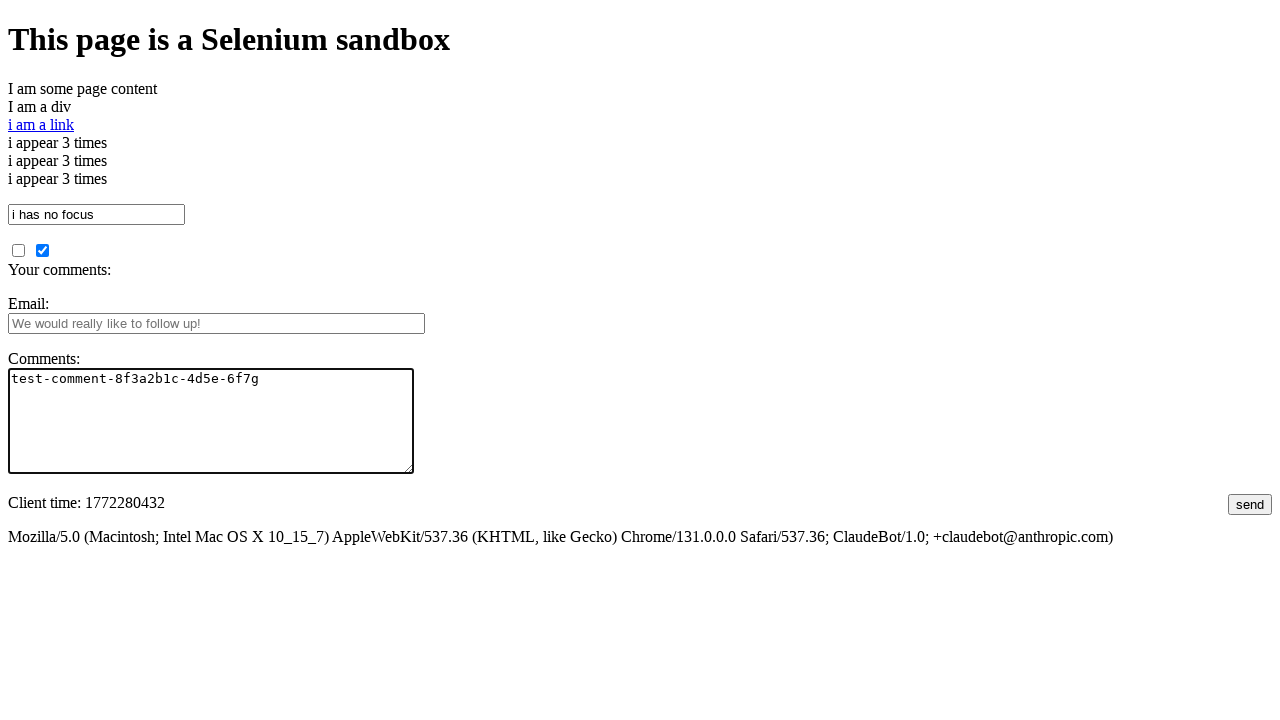

Verified comment text matches expected value
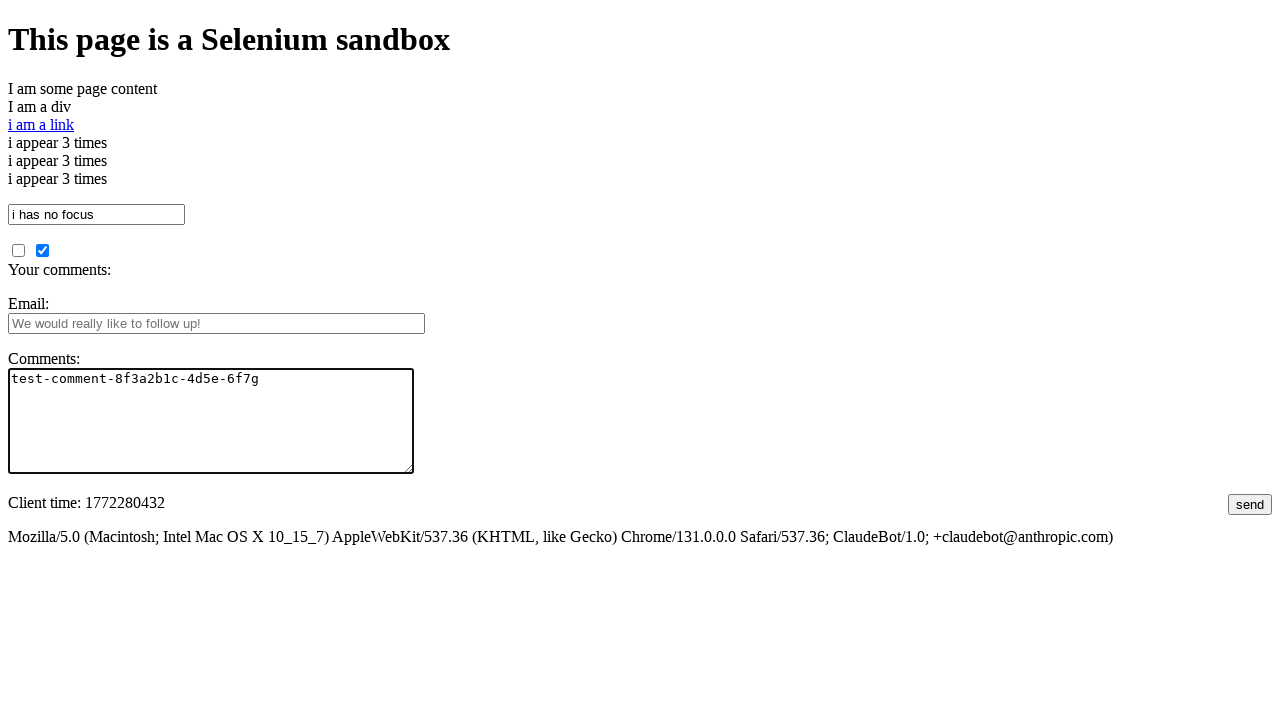

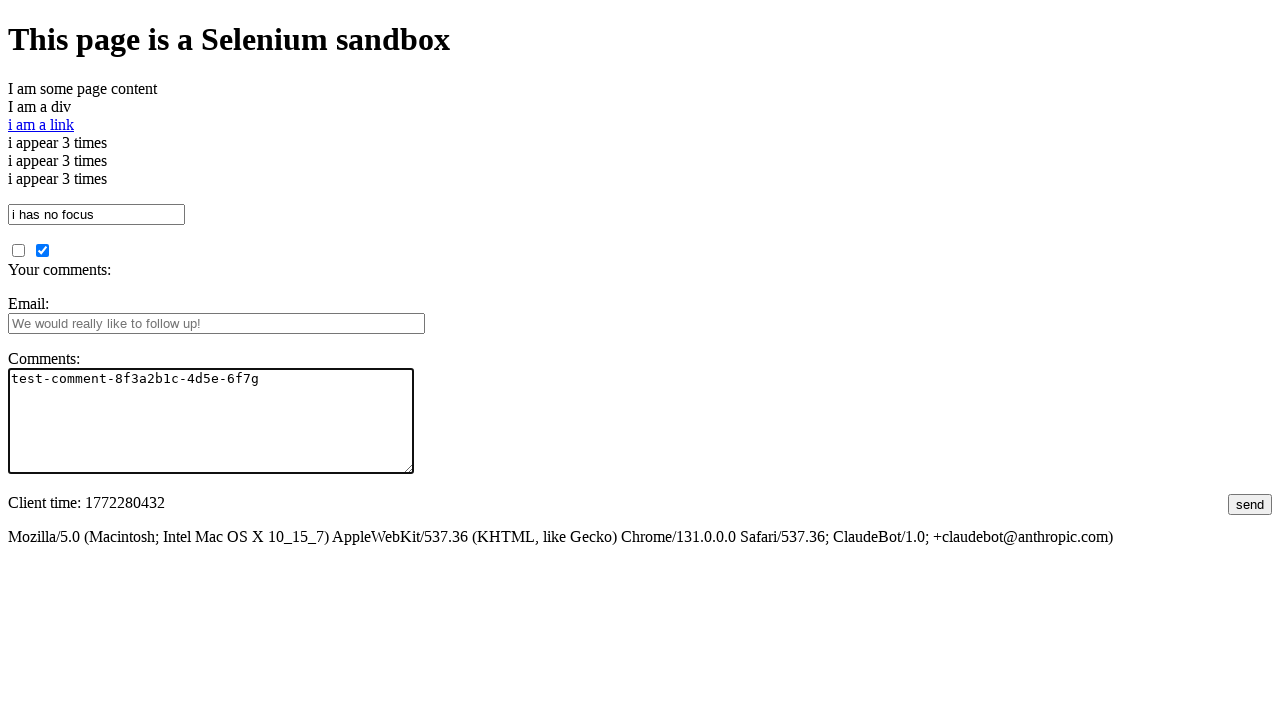